Tests displaying all items after filtering by clicking the All filter link.

Starting URL: https://demo.playwright.dev/todomvc

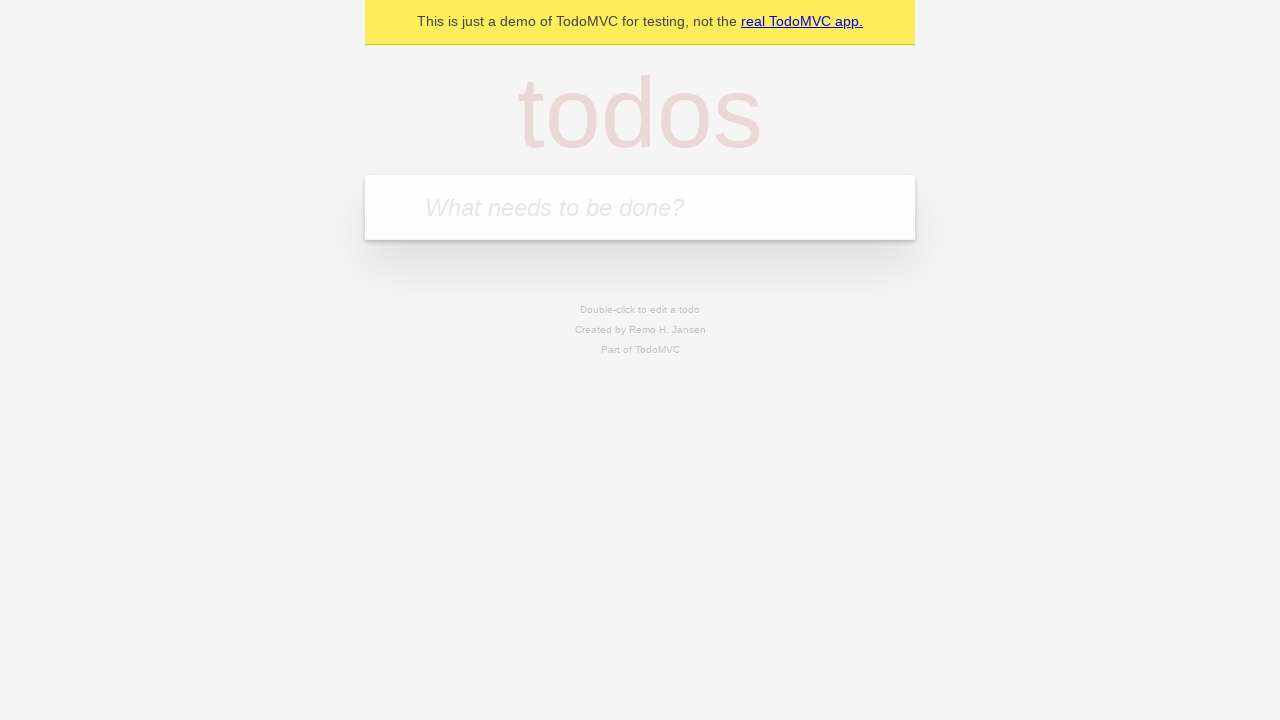

Filled todo input with 'buy some cheese' on internal:attr=[placeholder="What needs to be done?"i]
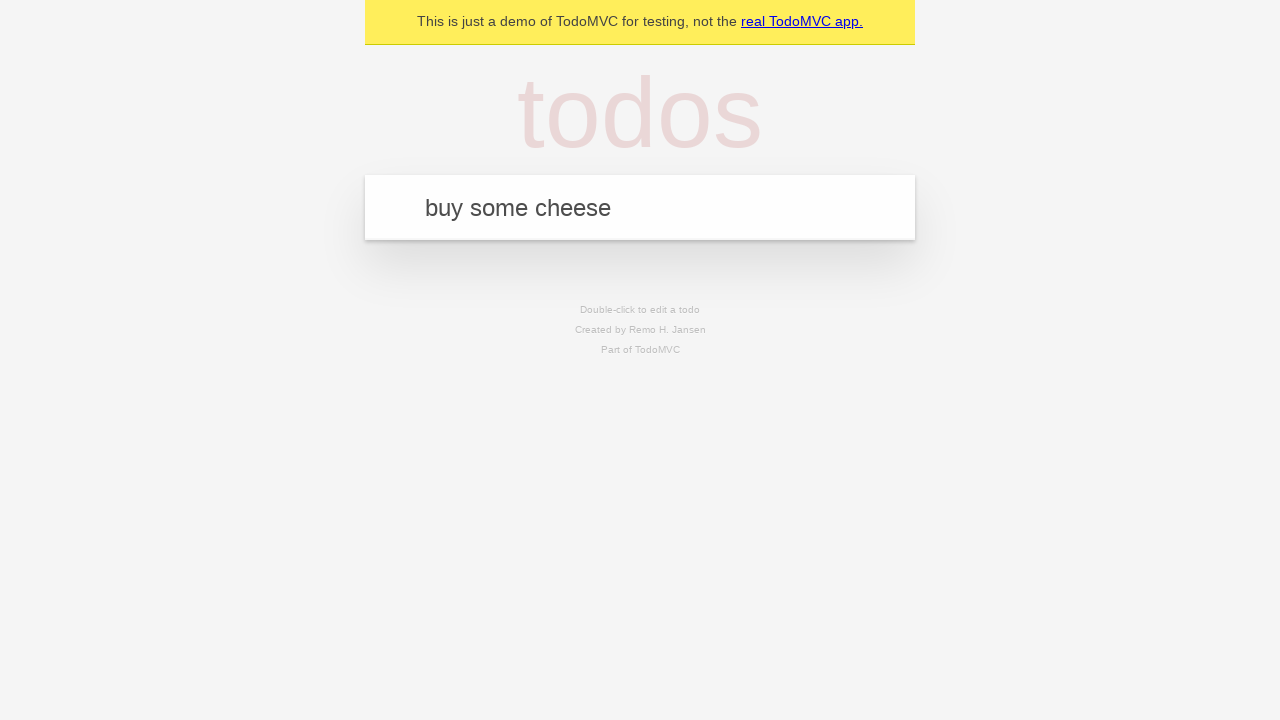

Pressed Enter to add first todo on internal:attr=[placeholder="What needs to be done?"i]
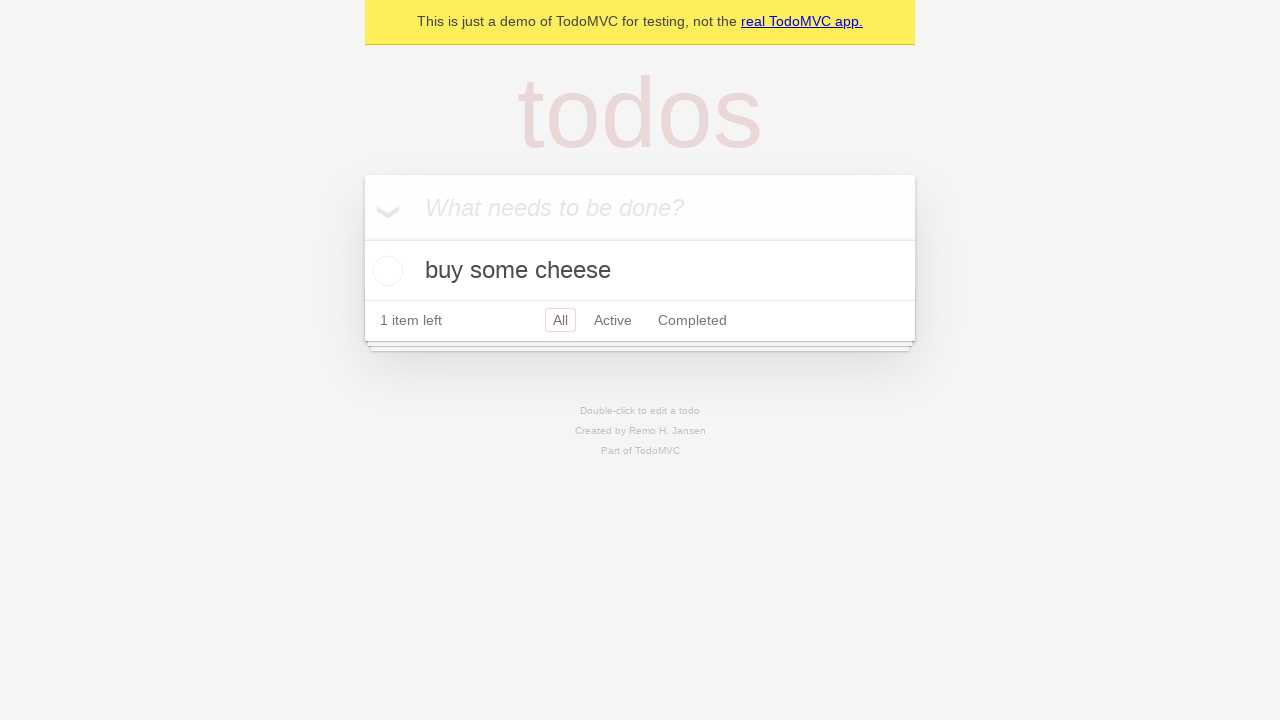

Filled todo input with 'feed the cat' on internal:attr=[placeholder="What needs to be done?"i]
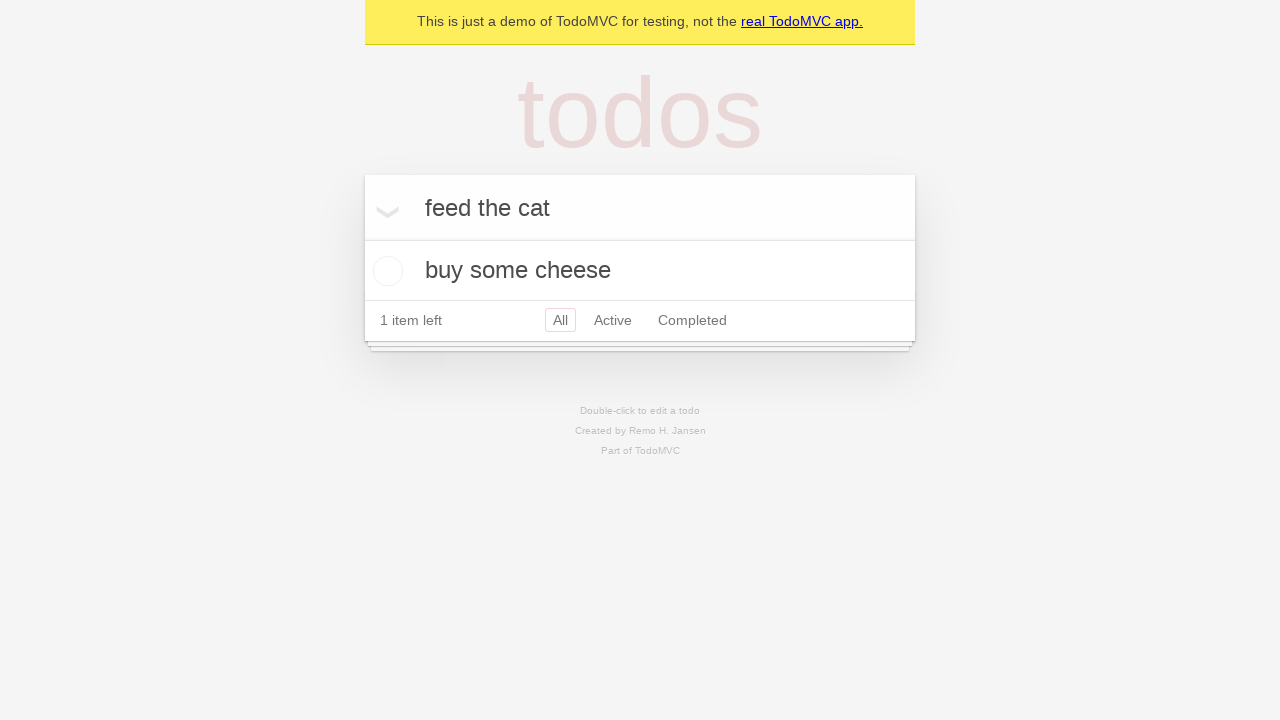

Pressed Enter to add second todo on internal:attr=[placeholder="What needs to be done?"i]
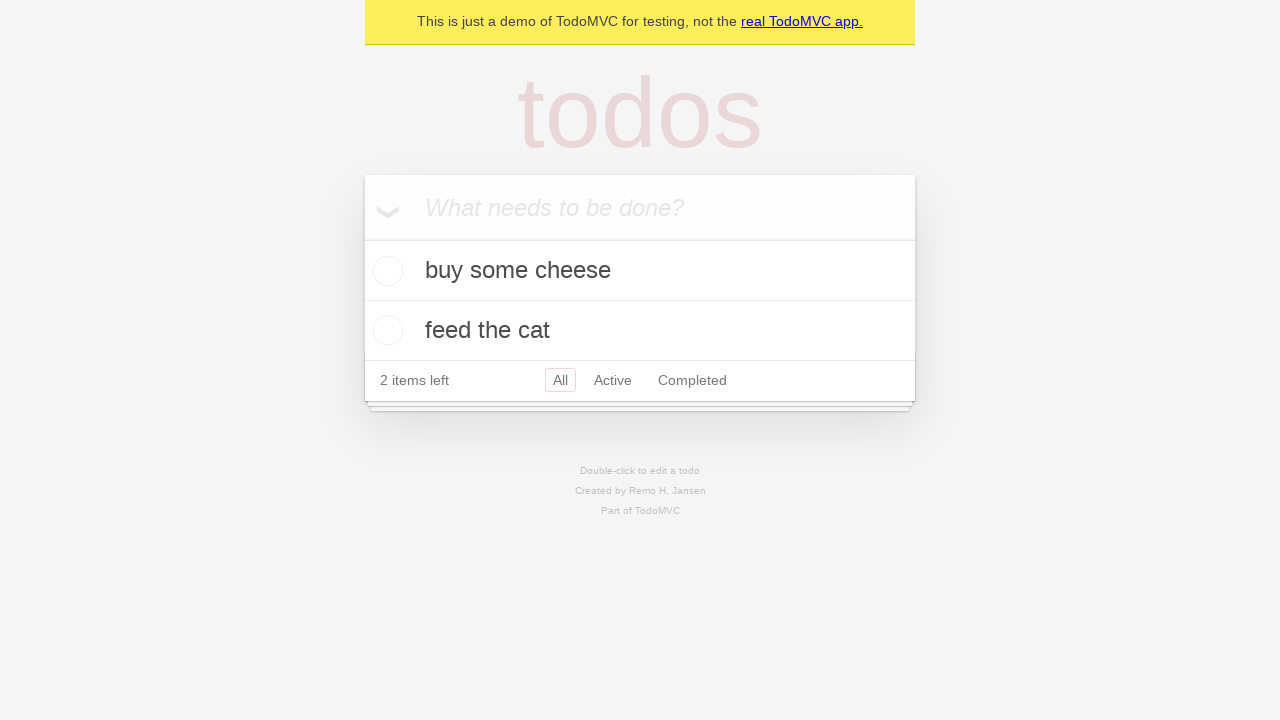

Filled todo input with 'book a doctors appointment' on internal:attr=[placeholder="What needs to be done?"i]
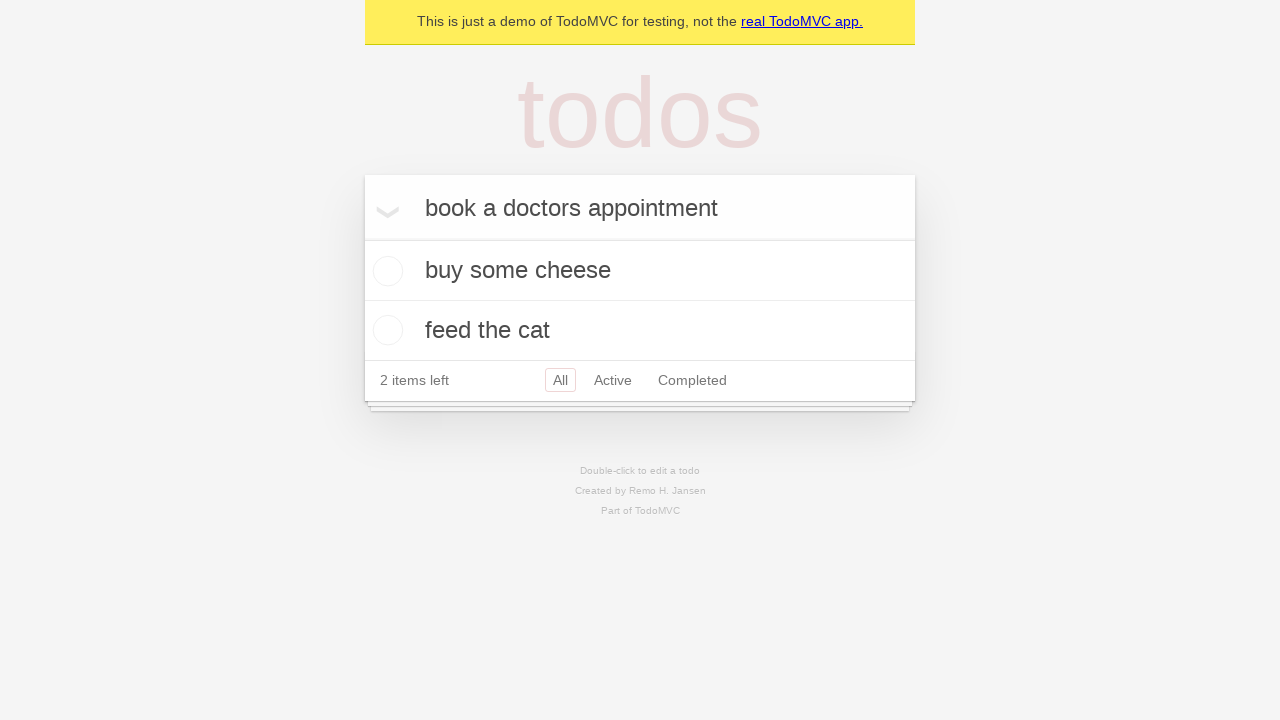

Pressed Enter to add third todo on internal:attr=[placeholder="What needs to be done?"i]
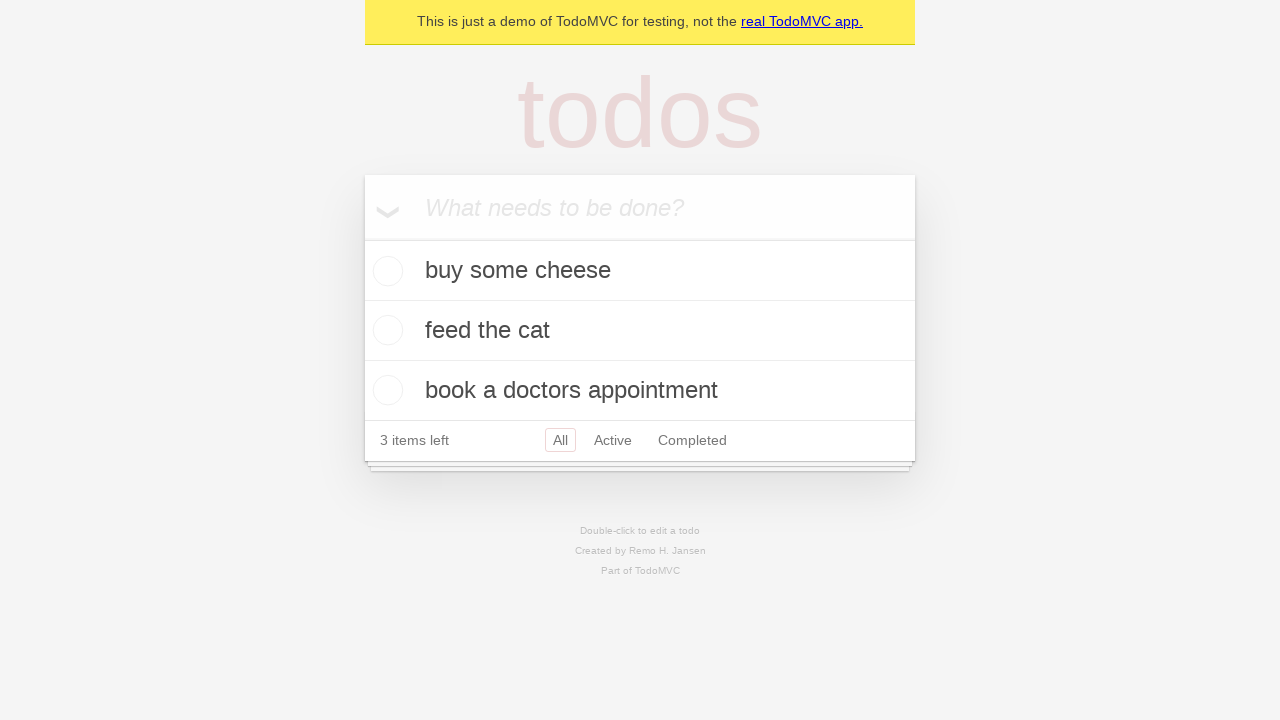

Waited for all three todos to be added to localStorage
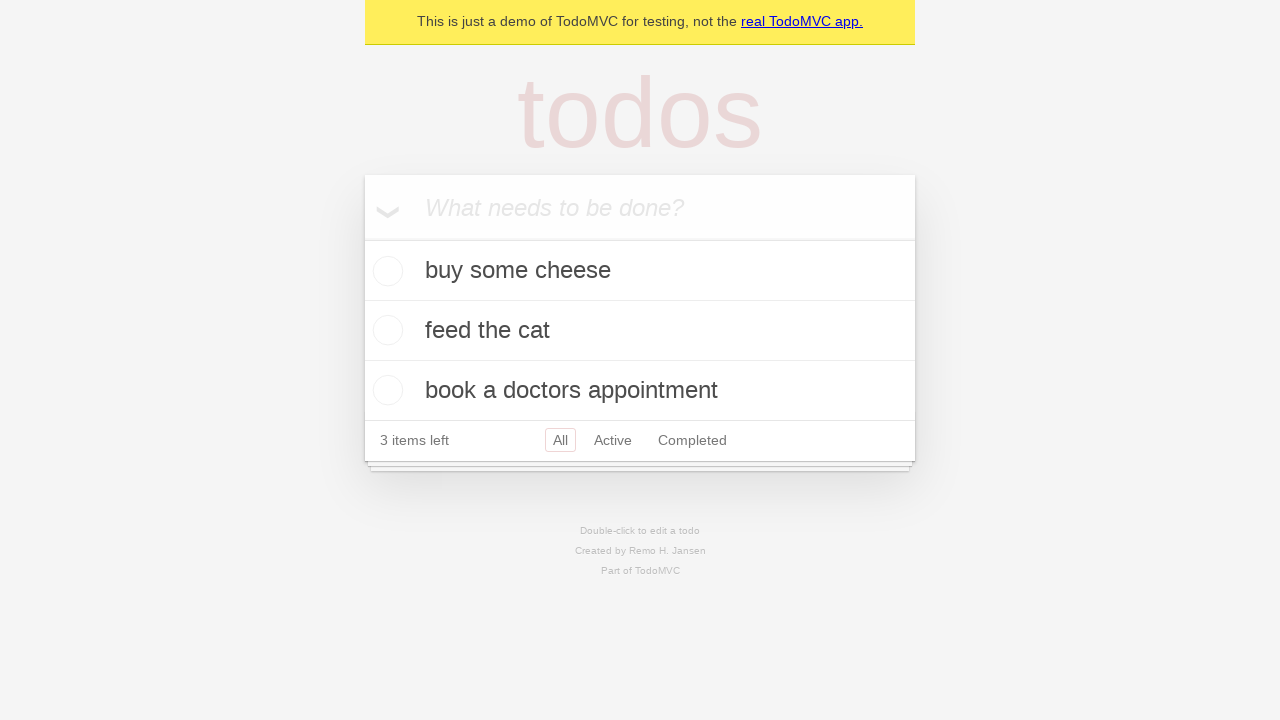

Checked the second todo item (feed the cat) at (385, 330) on internal:testid=[data-testid="todo-item"s] >> nth=1 >> internal:role=checkbox
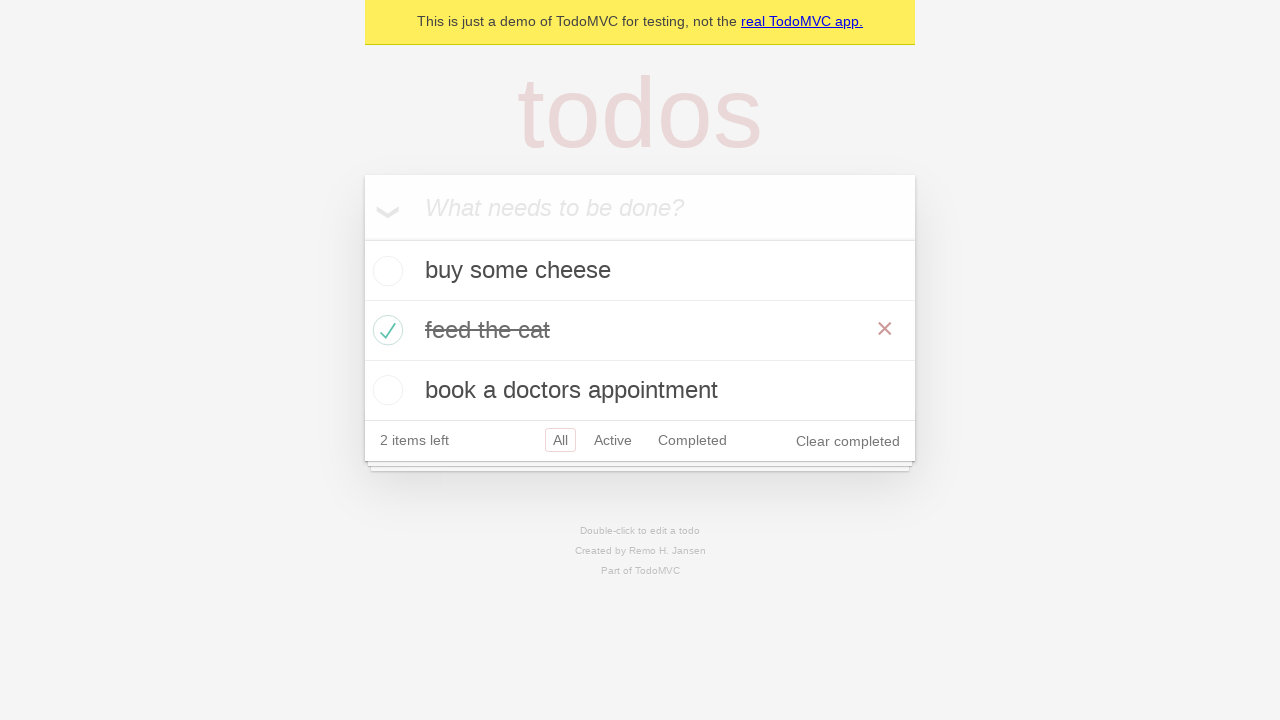

Waited for second todo to be marked as completed in localStorage
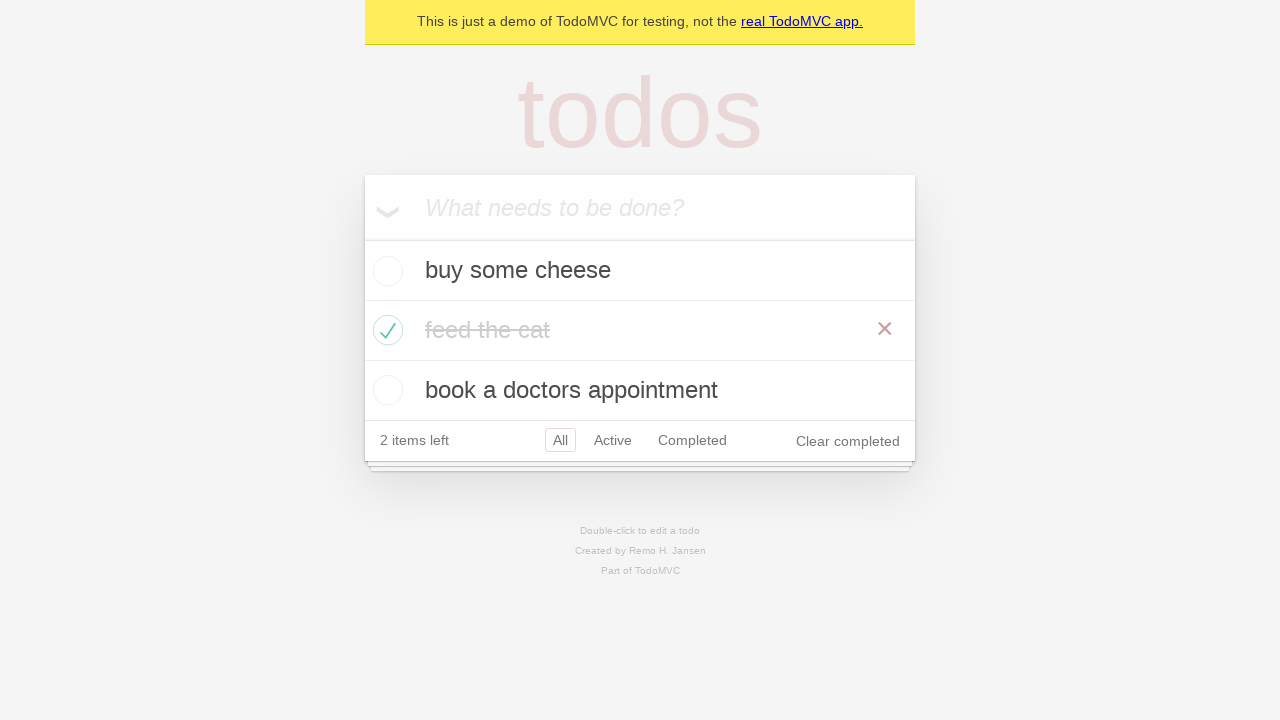

Clicked the Active filter link at (613, 440) on internal:role=link[name="Active"i]
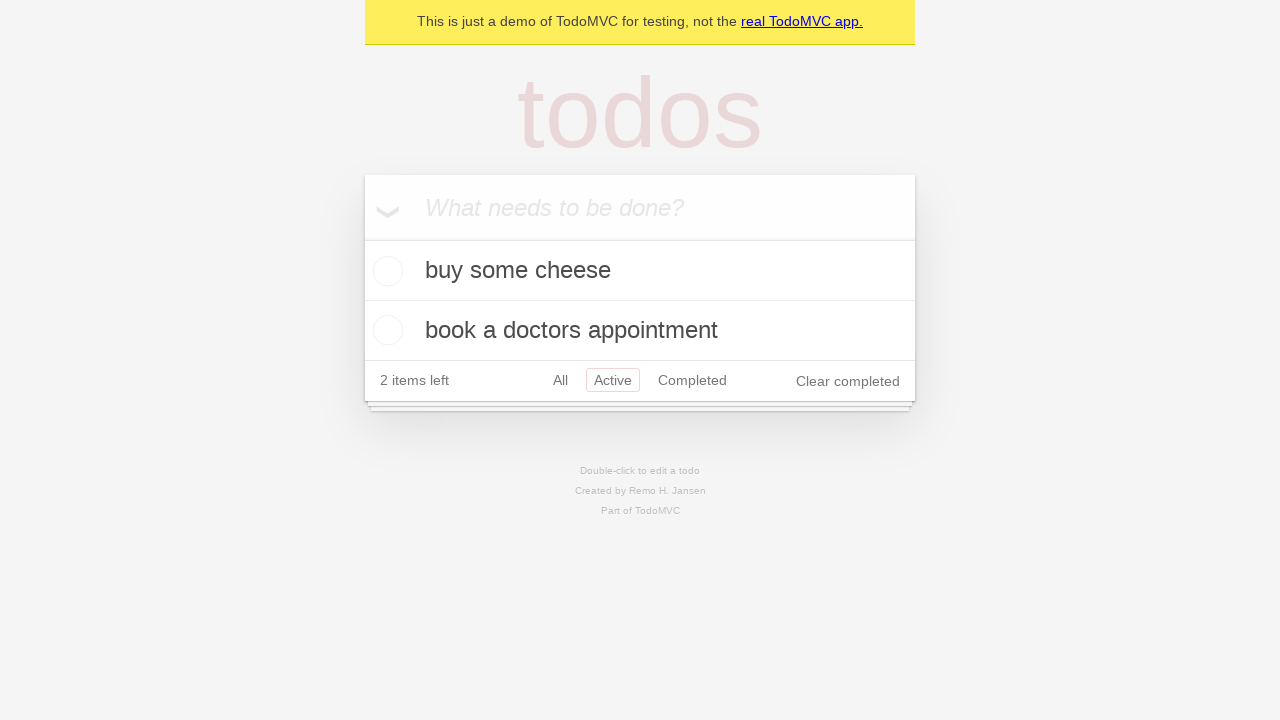

Clicked the Completed filter link at (692, 380) on internal:role=link[name="Completed"i]
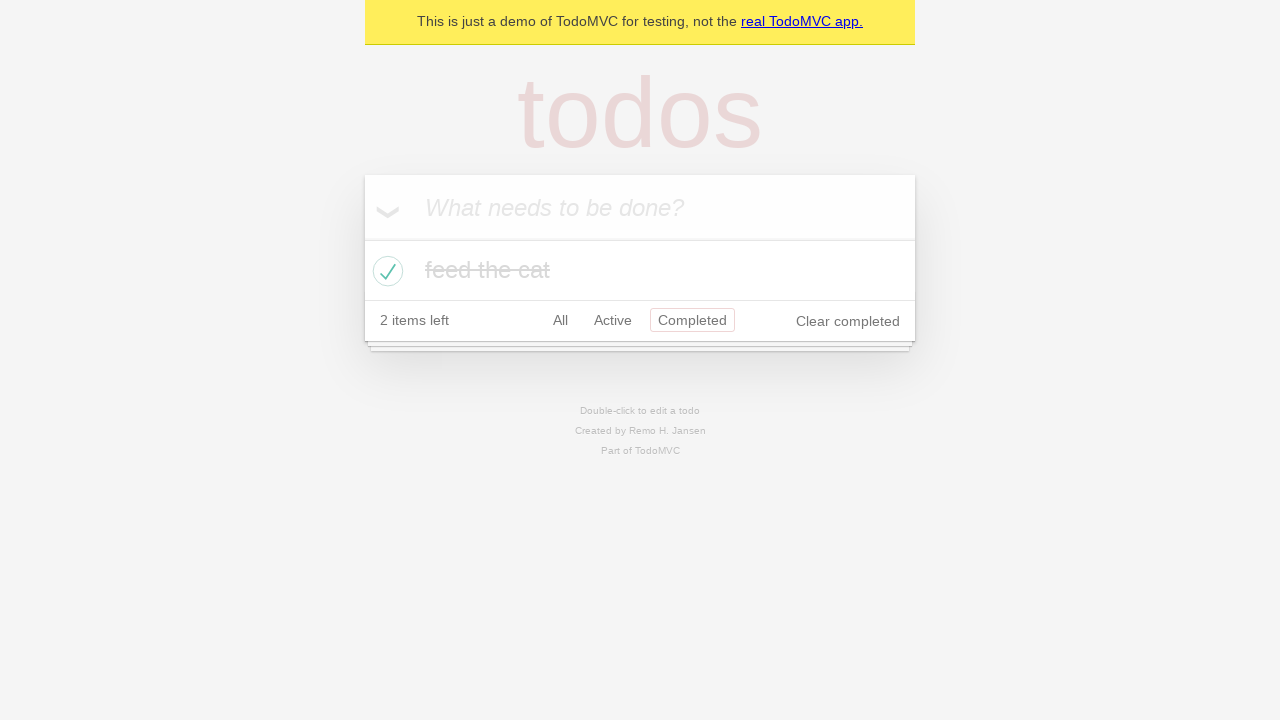

Clicked the All filter link to display all items at (560, 320) on internal:role=link[name="All"i]
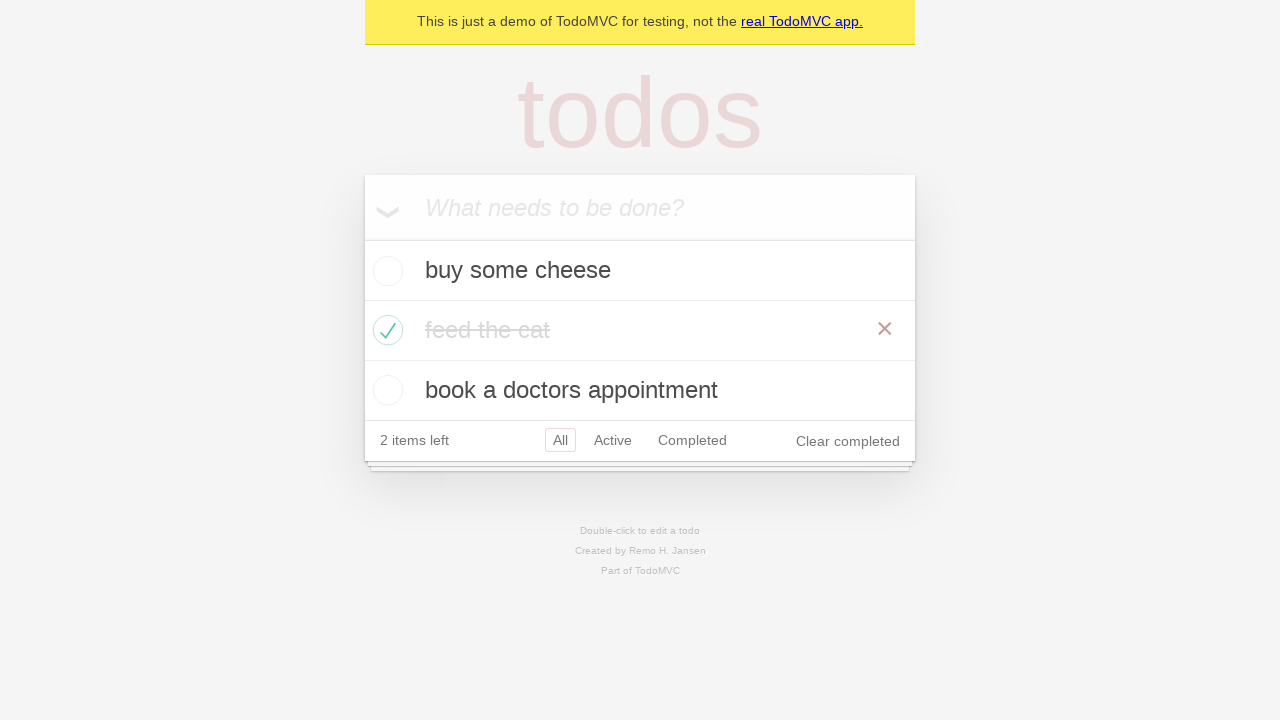

Waited for all todo items to be displayed
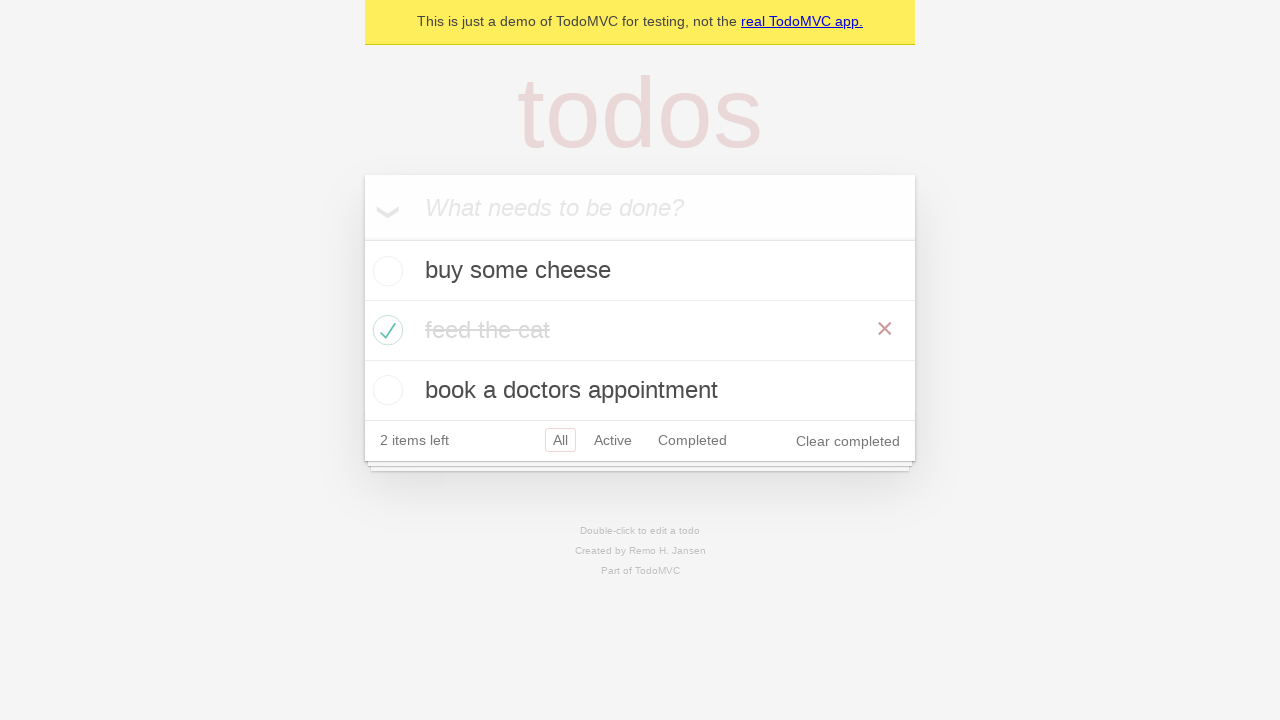

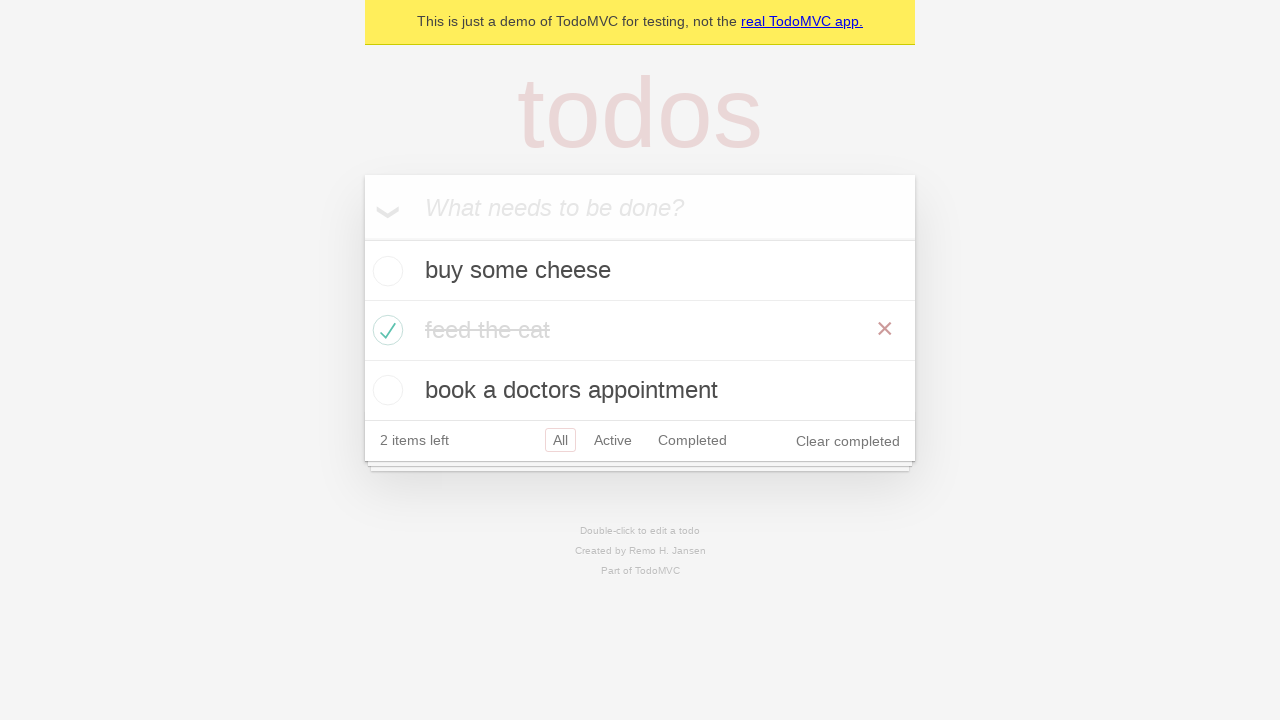